Tests right-click (context menu) functionality by right-clicking a button and verifying the action is registered

Starting URL: https://demoqa.com/buttons

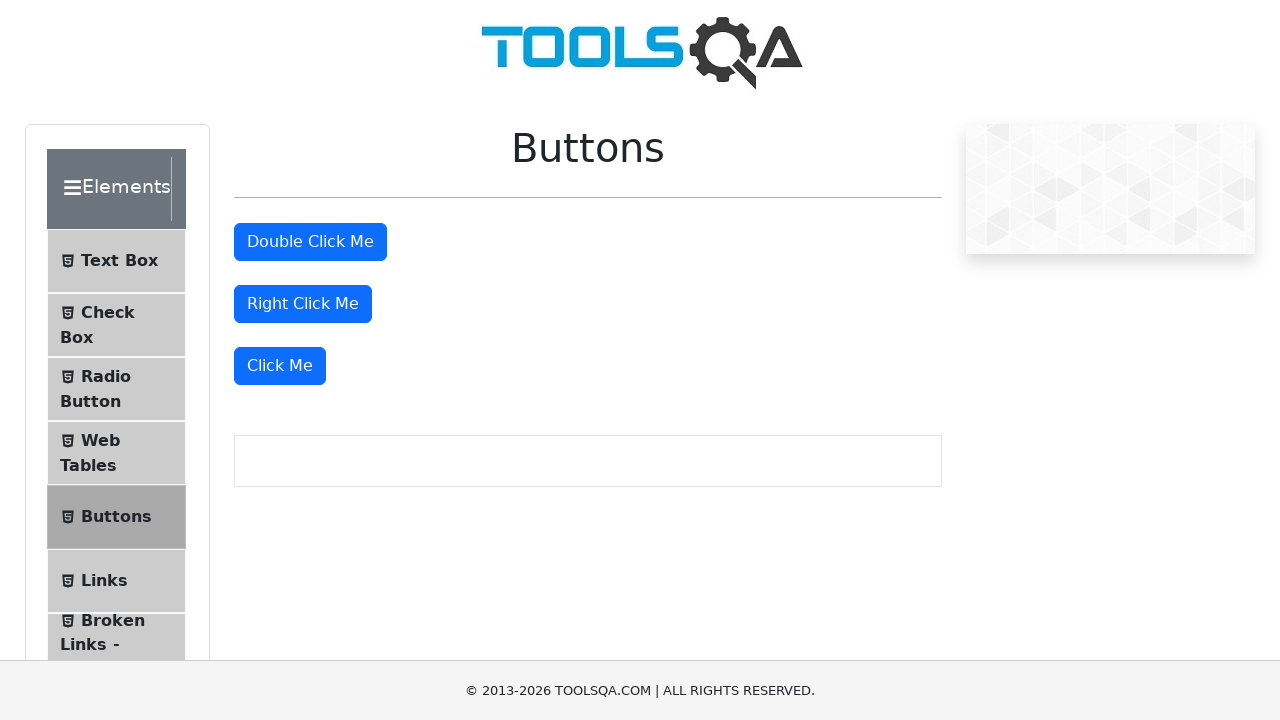

Right-clicked the 'Right Click Me' button at (303, 304) on #rightClickBtn
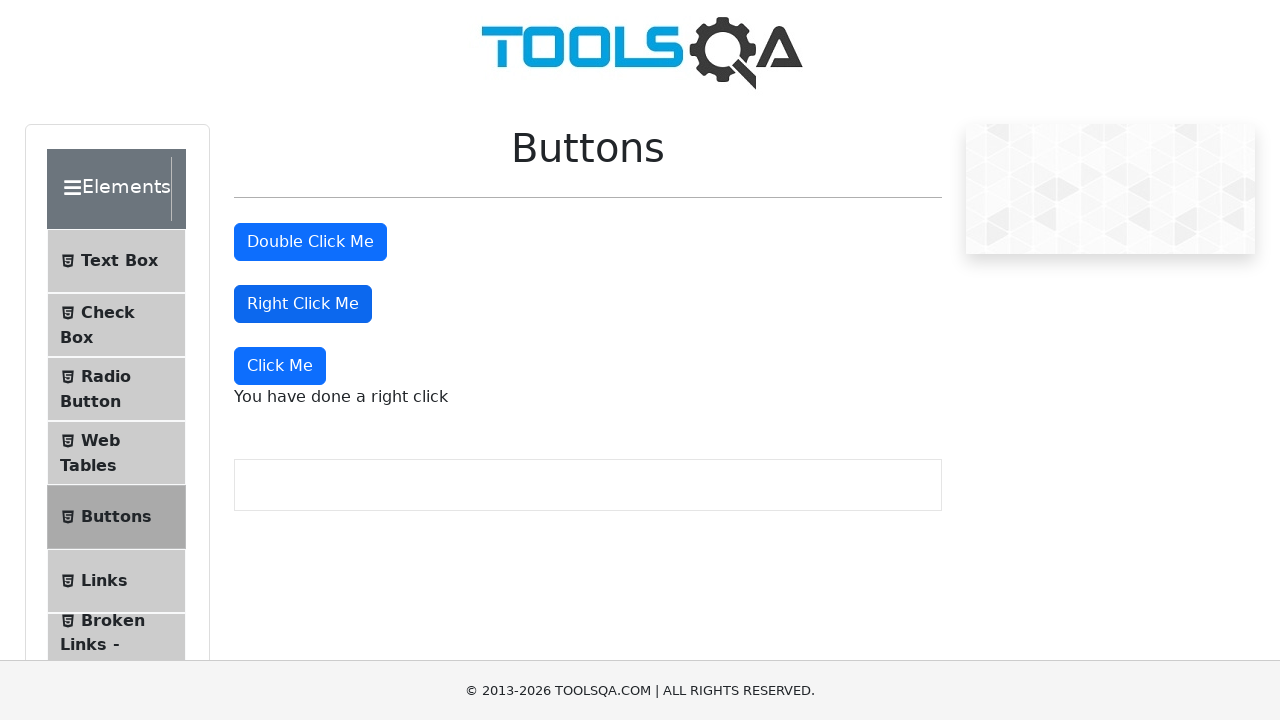

Right-click confirmation message appeared
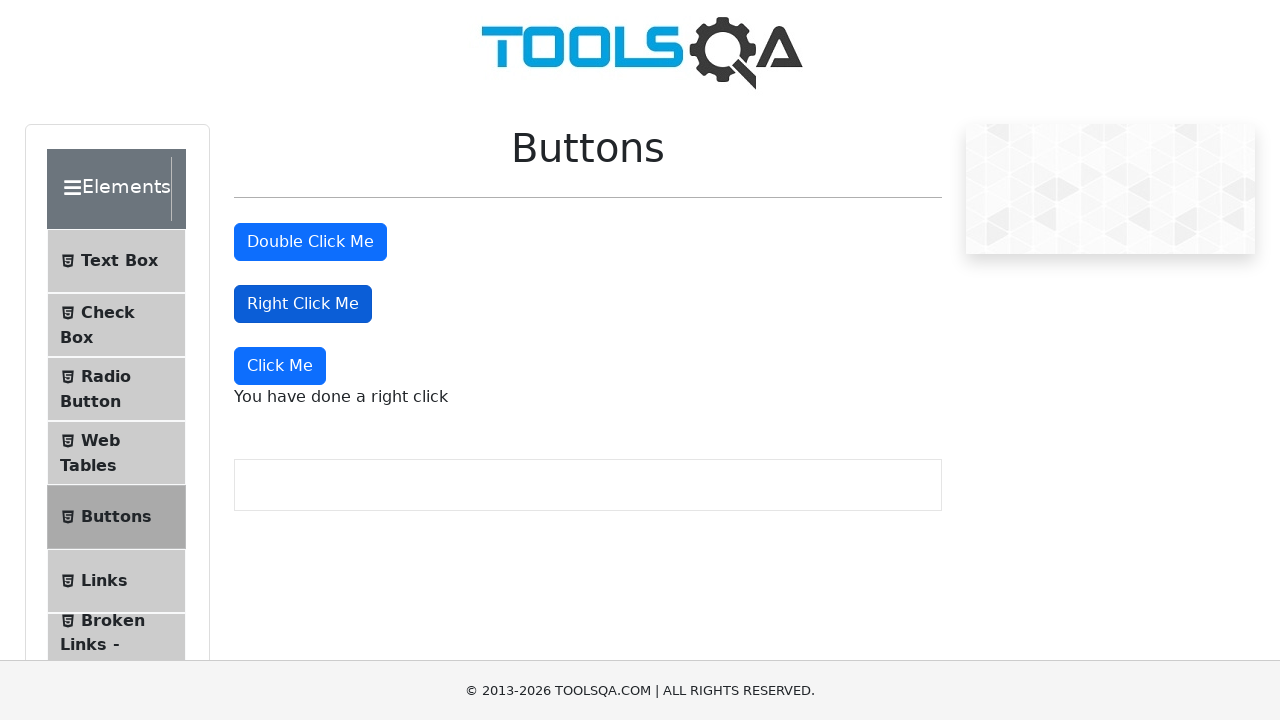

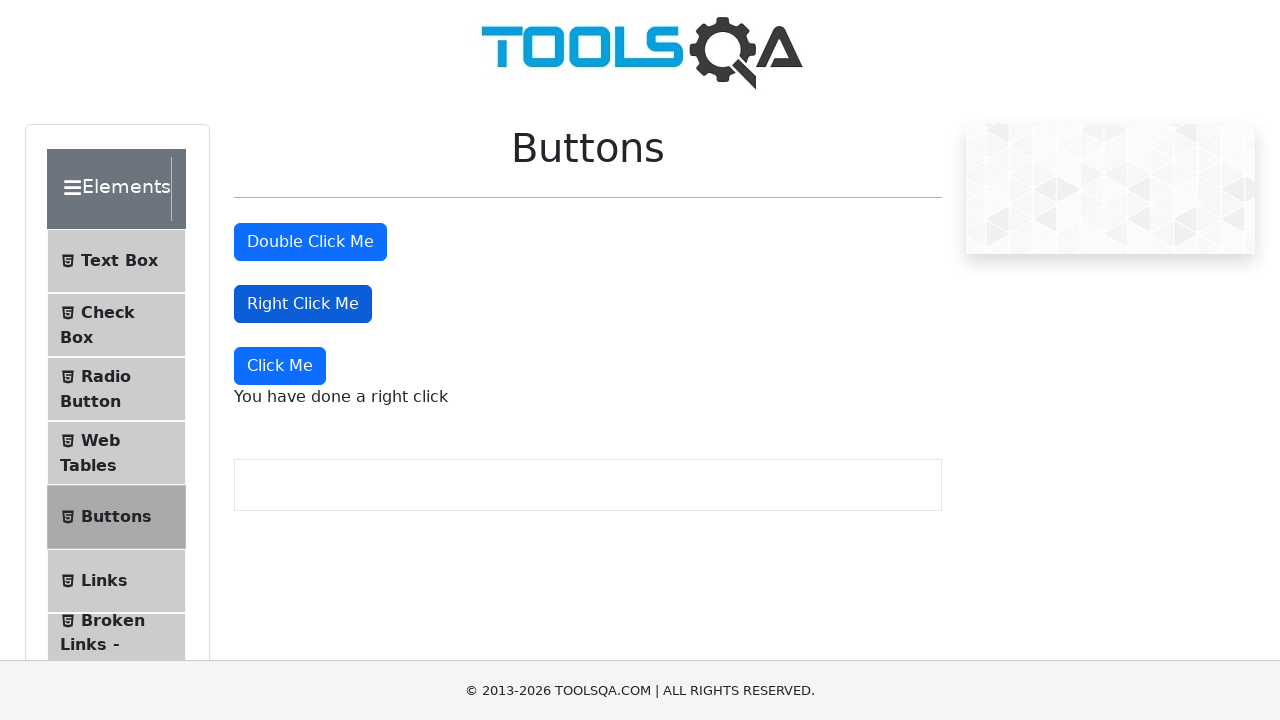